Verifies that the login button is displayed and enabled on the login page

Starting URL: https://opensource-demo.orangehrmlive.com/web/index.php/auth/login

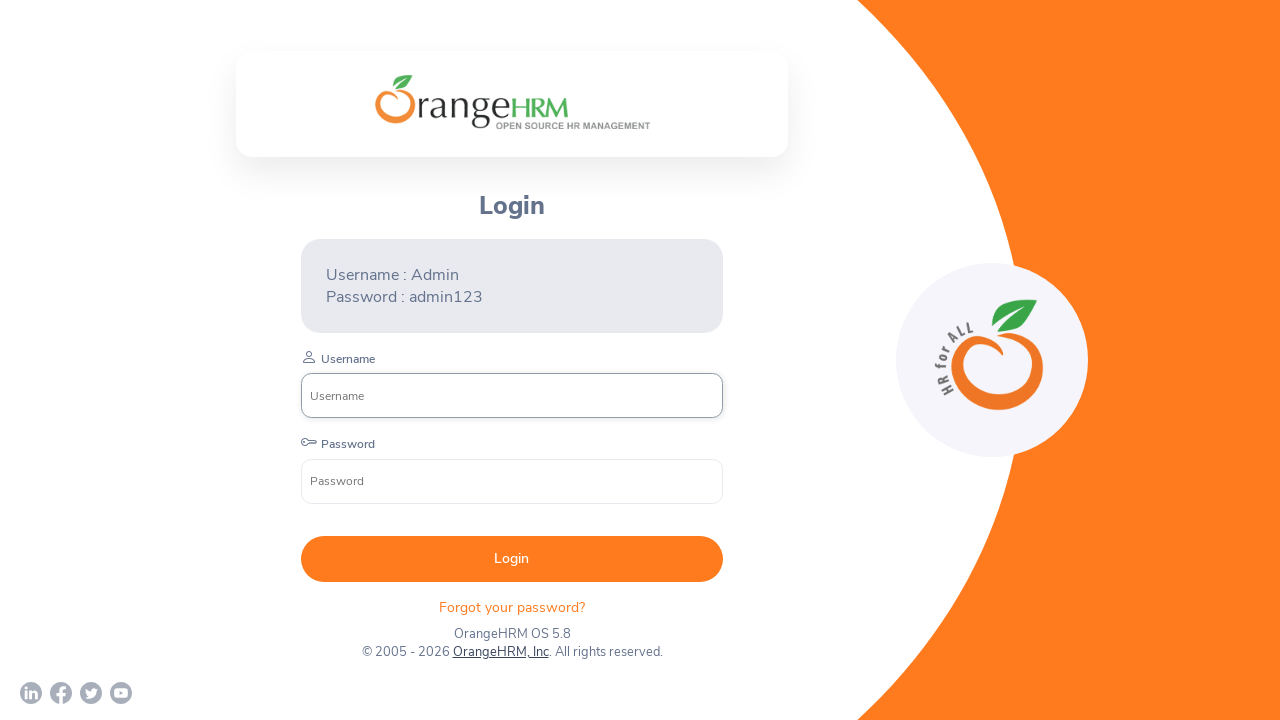

Navigated to login page
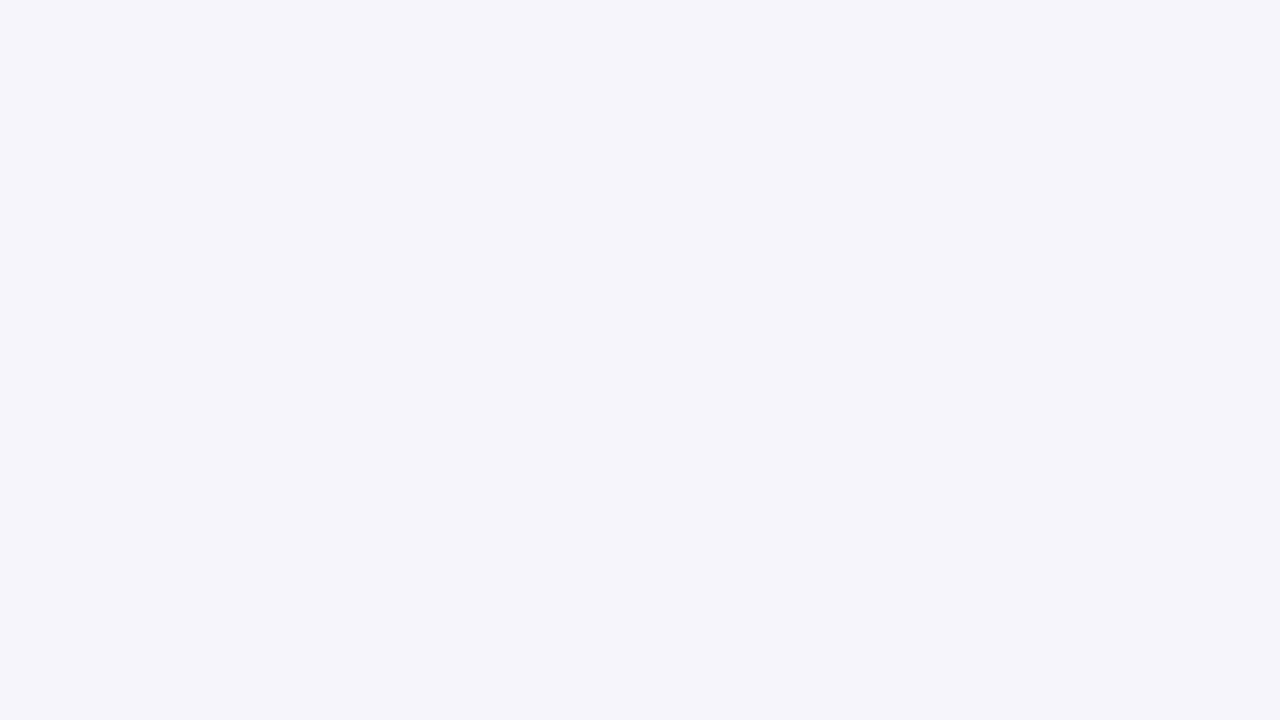

Login button selector waited for and found
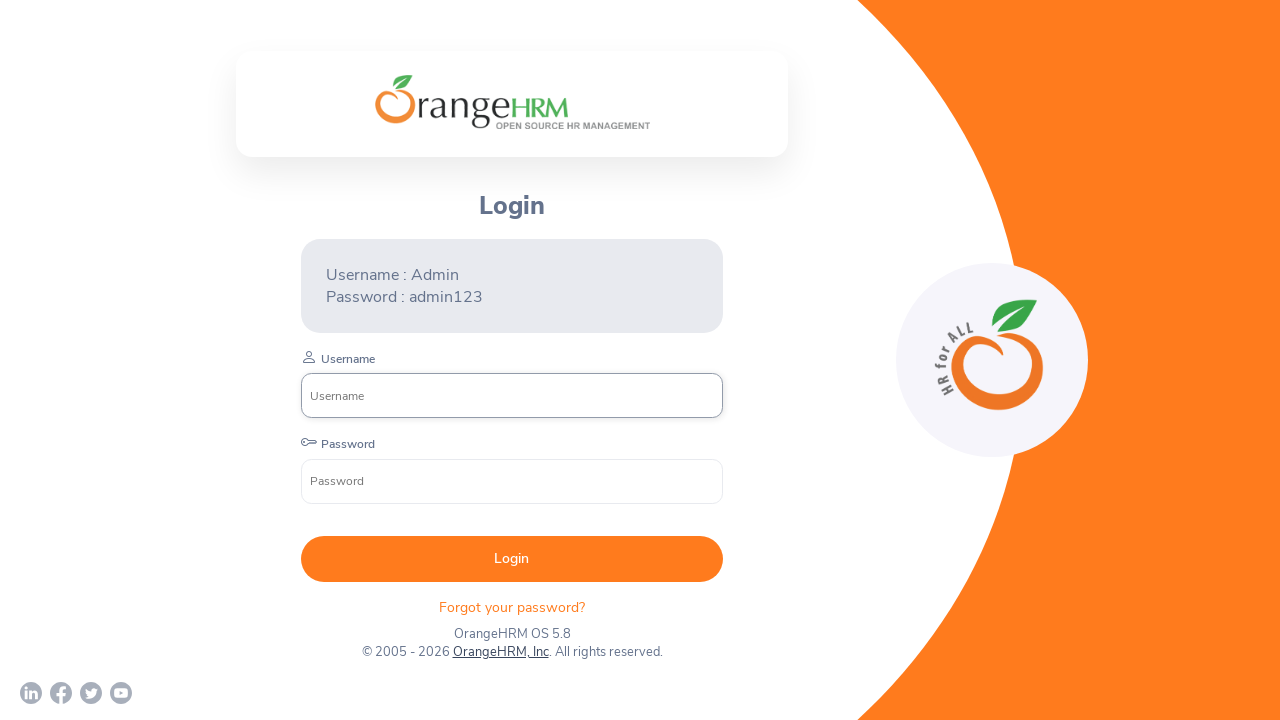

Verified login button is visible
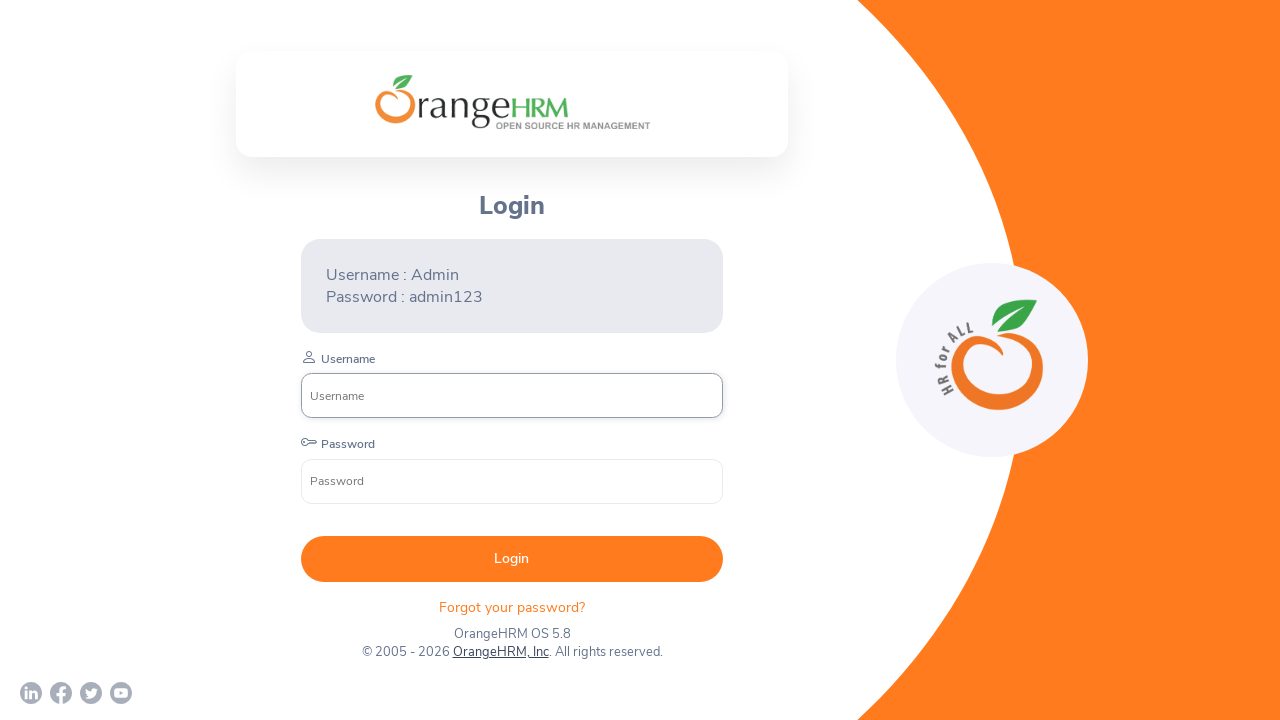

Verified login button is enabled
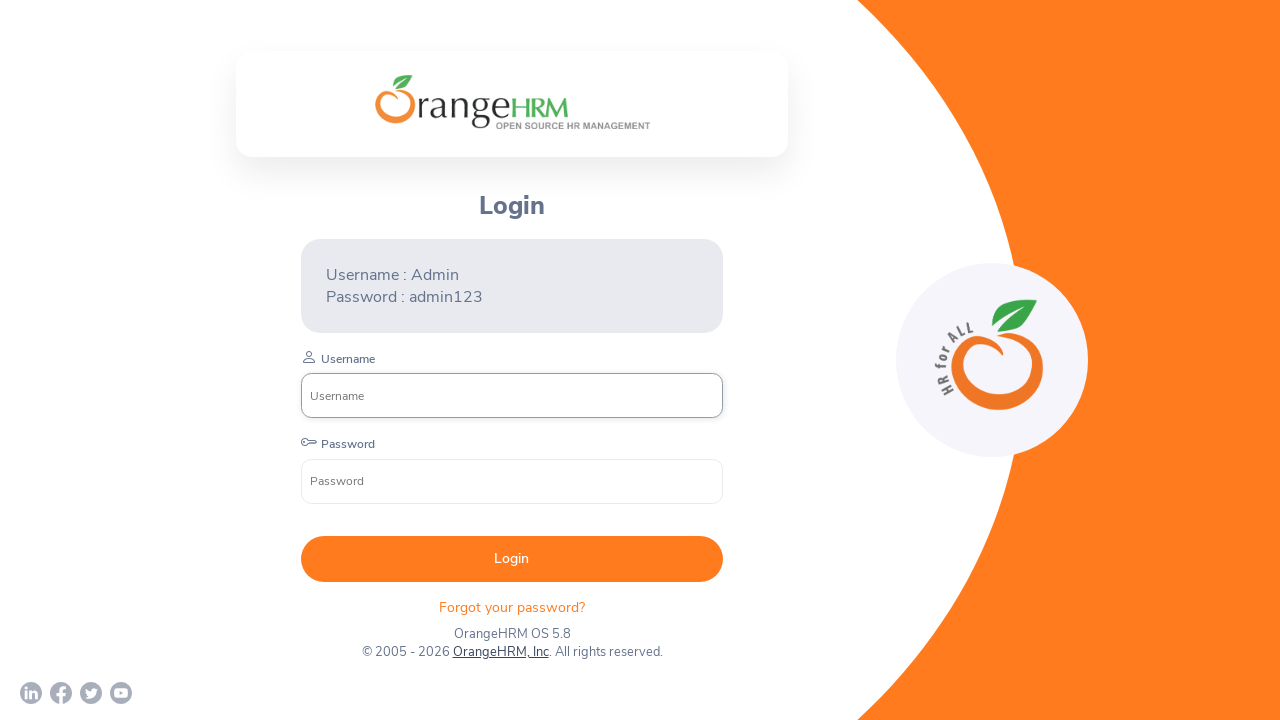

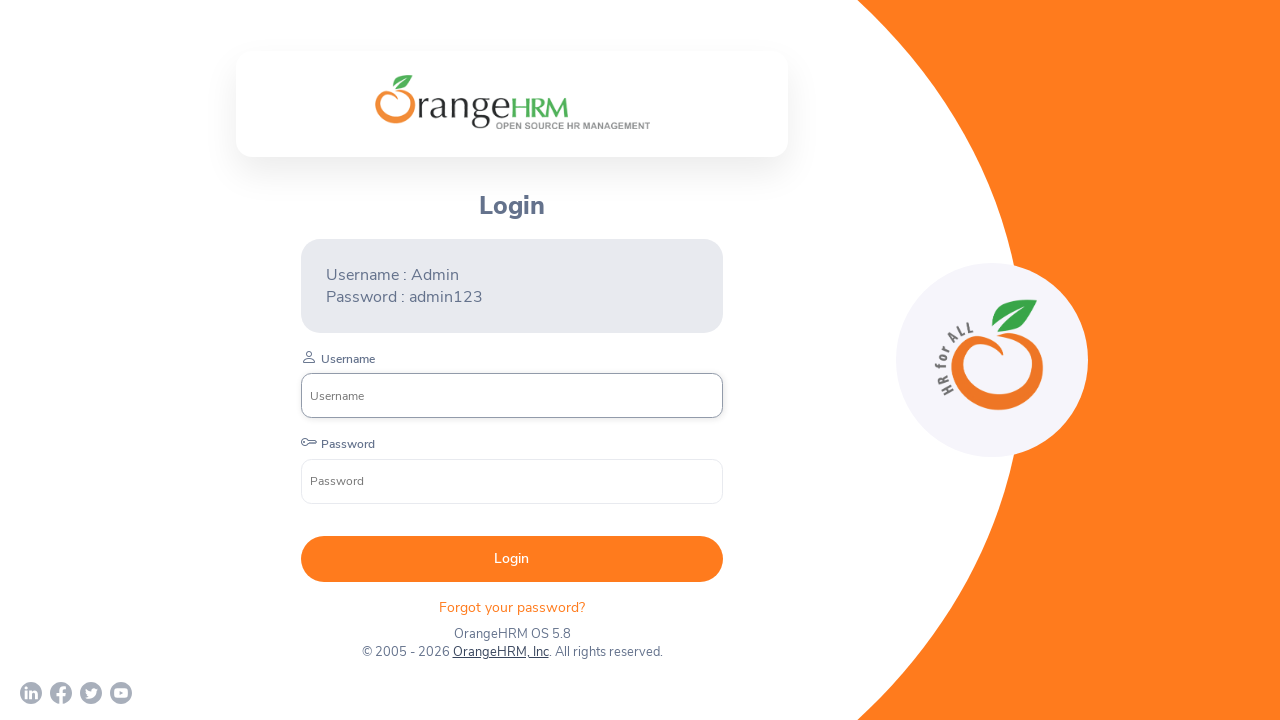